Opens the Barclays UK homepage, maximizes the browser window, and retrieves the page title to verify the page loaded correctly.

Starting URL: https://www.barclays.co.uk/

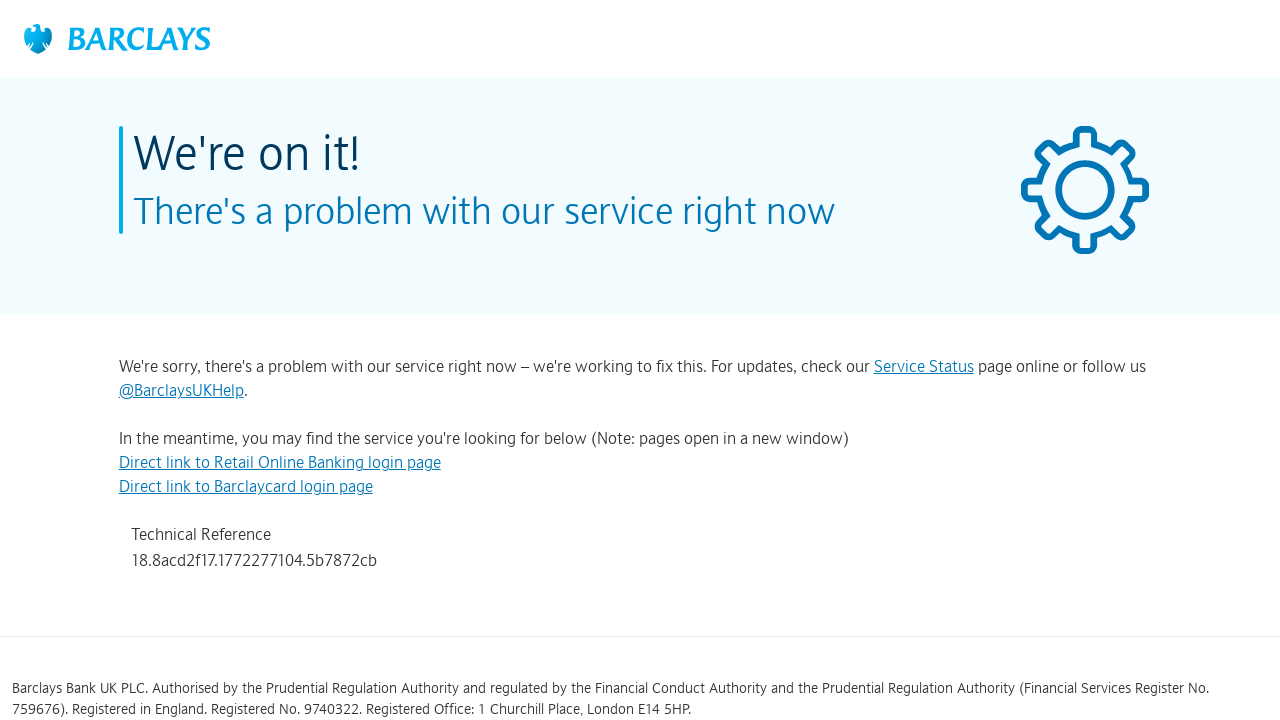

Navigated to Barclays UK homepage
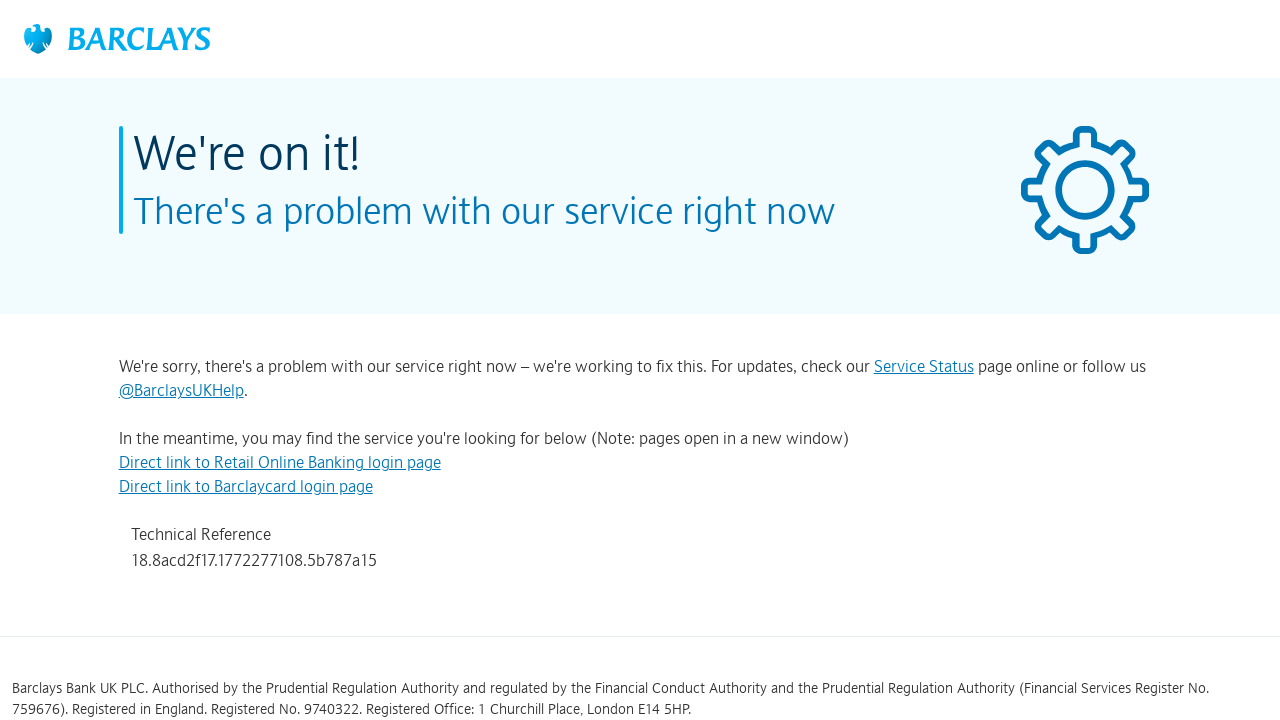

Maximized browser window to 1920x1080
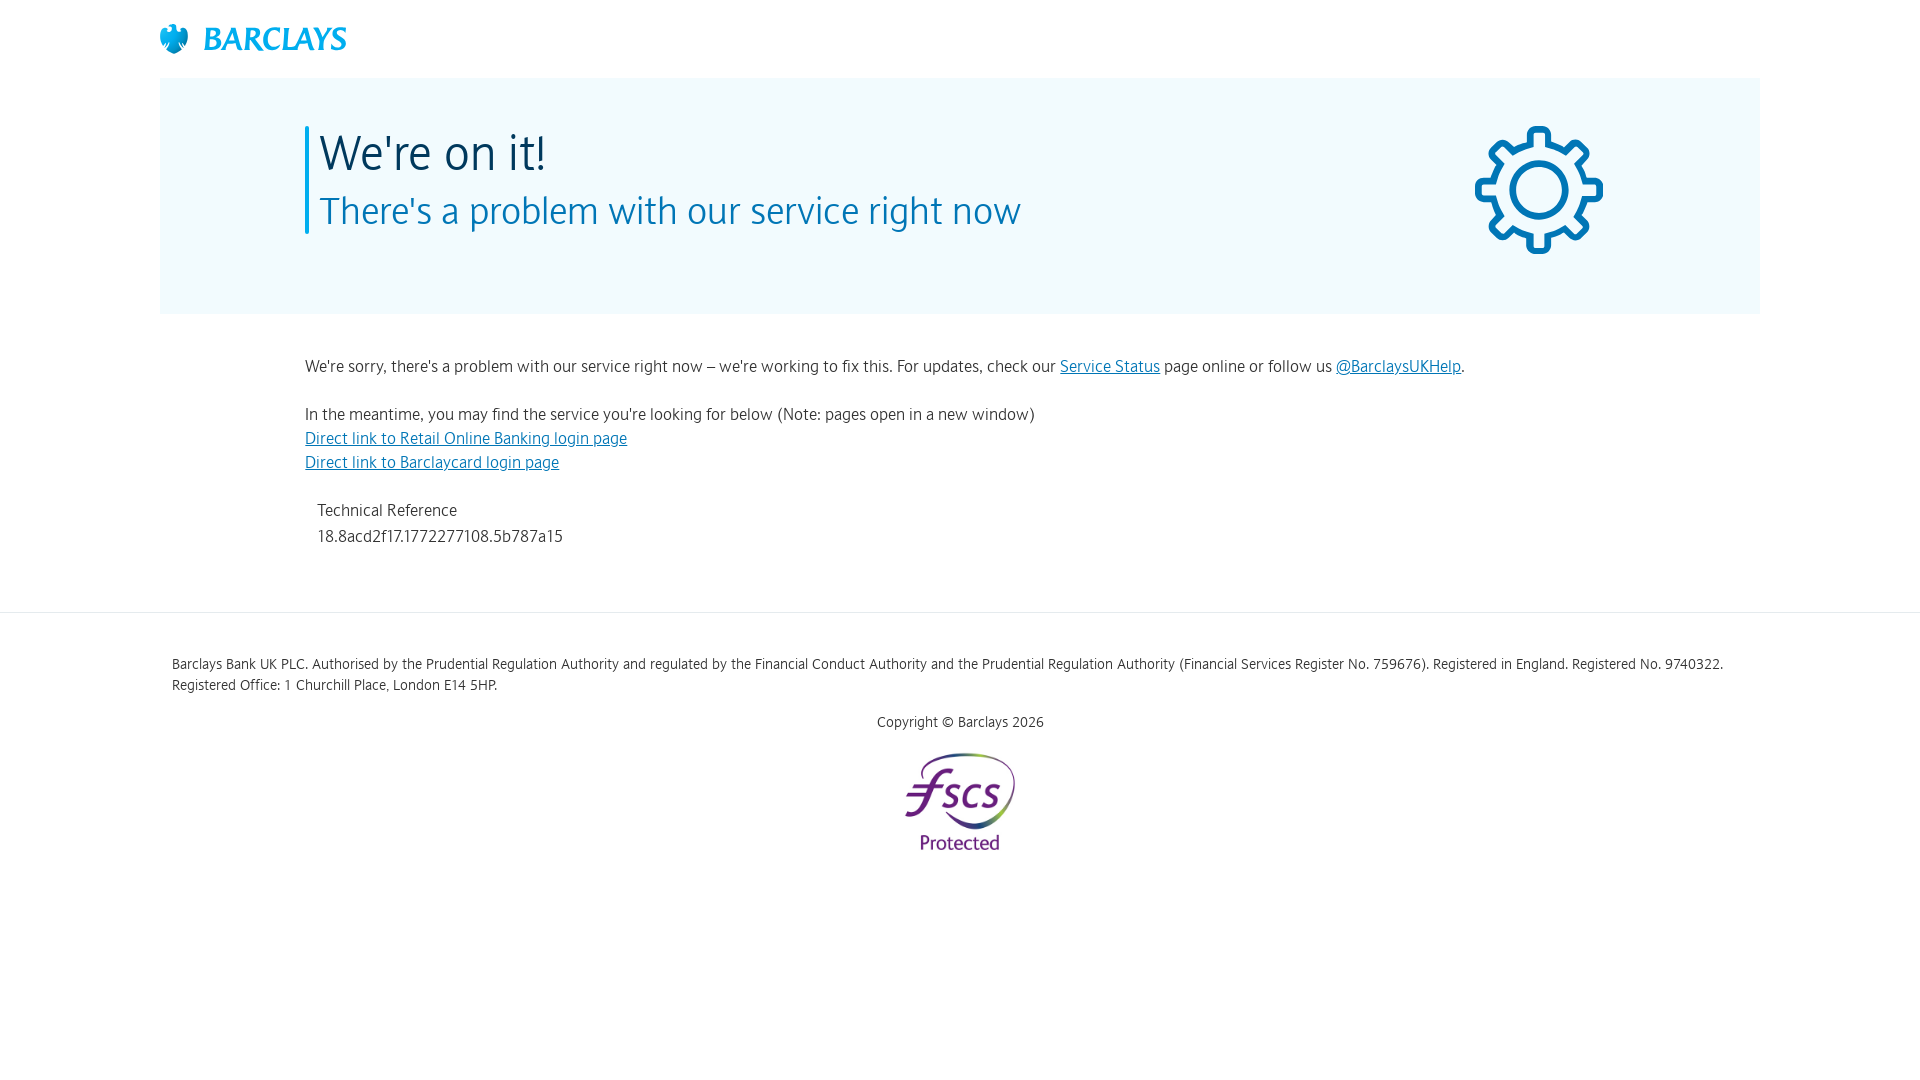

Page DOM content fully loaded
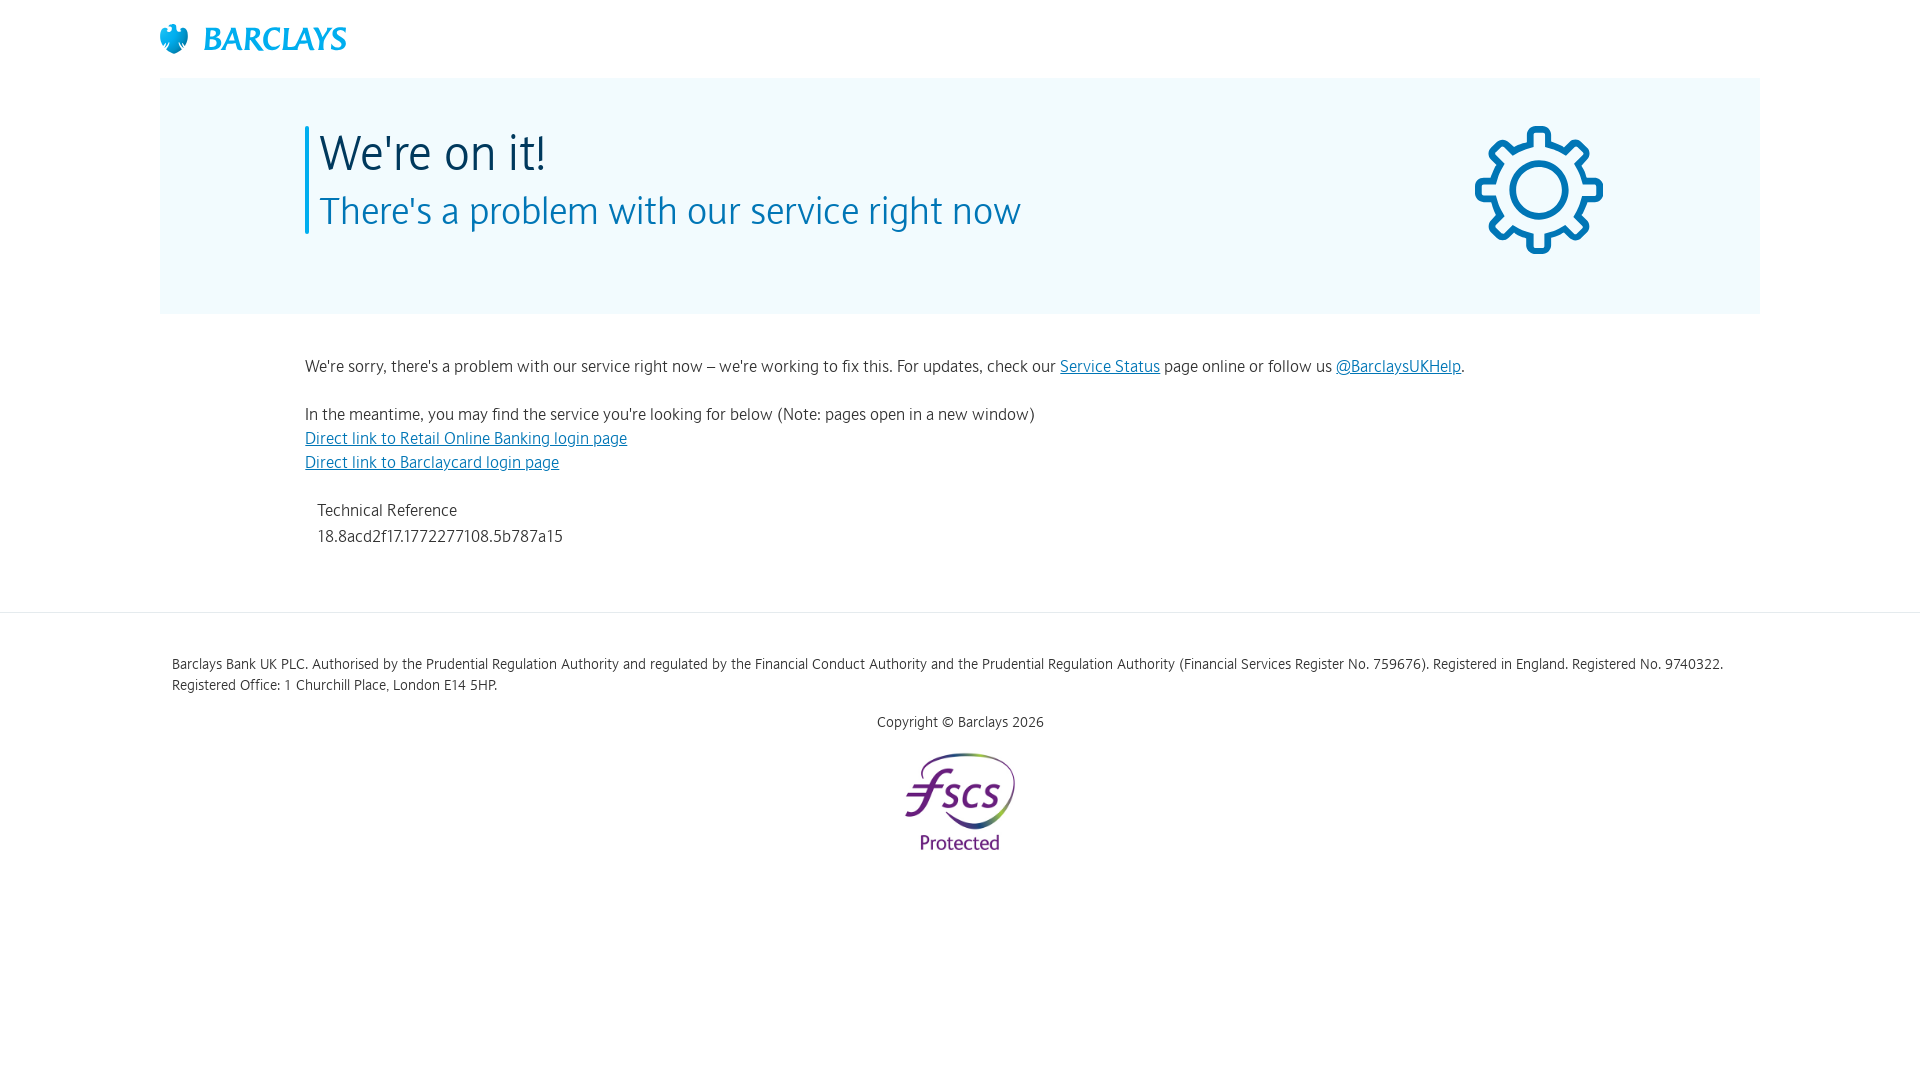

Retrieved page title: ''
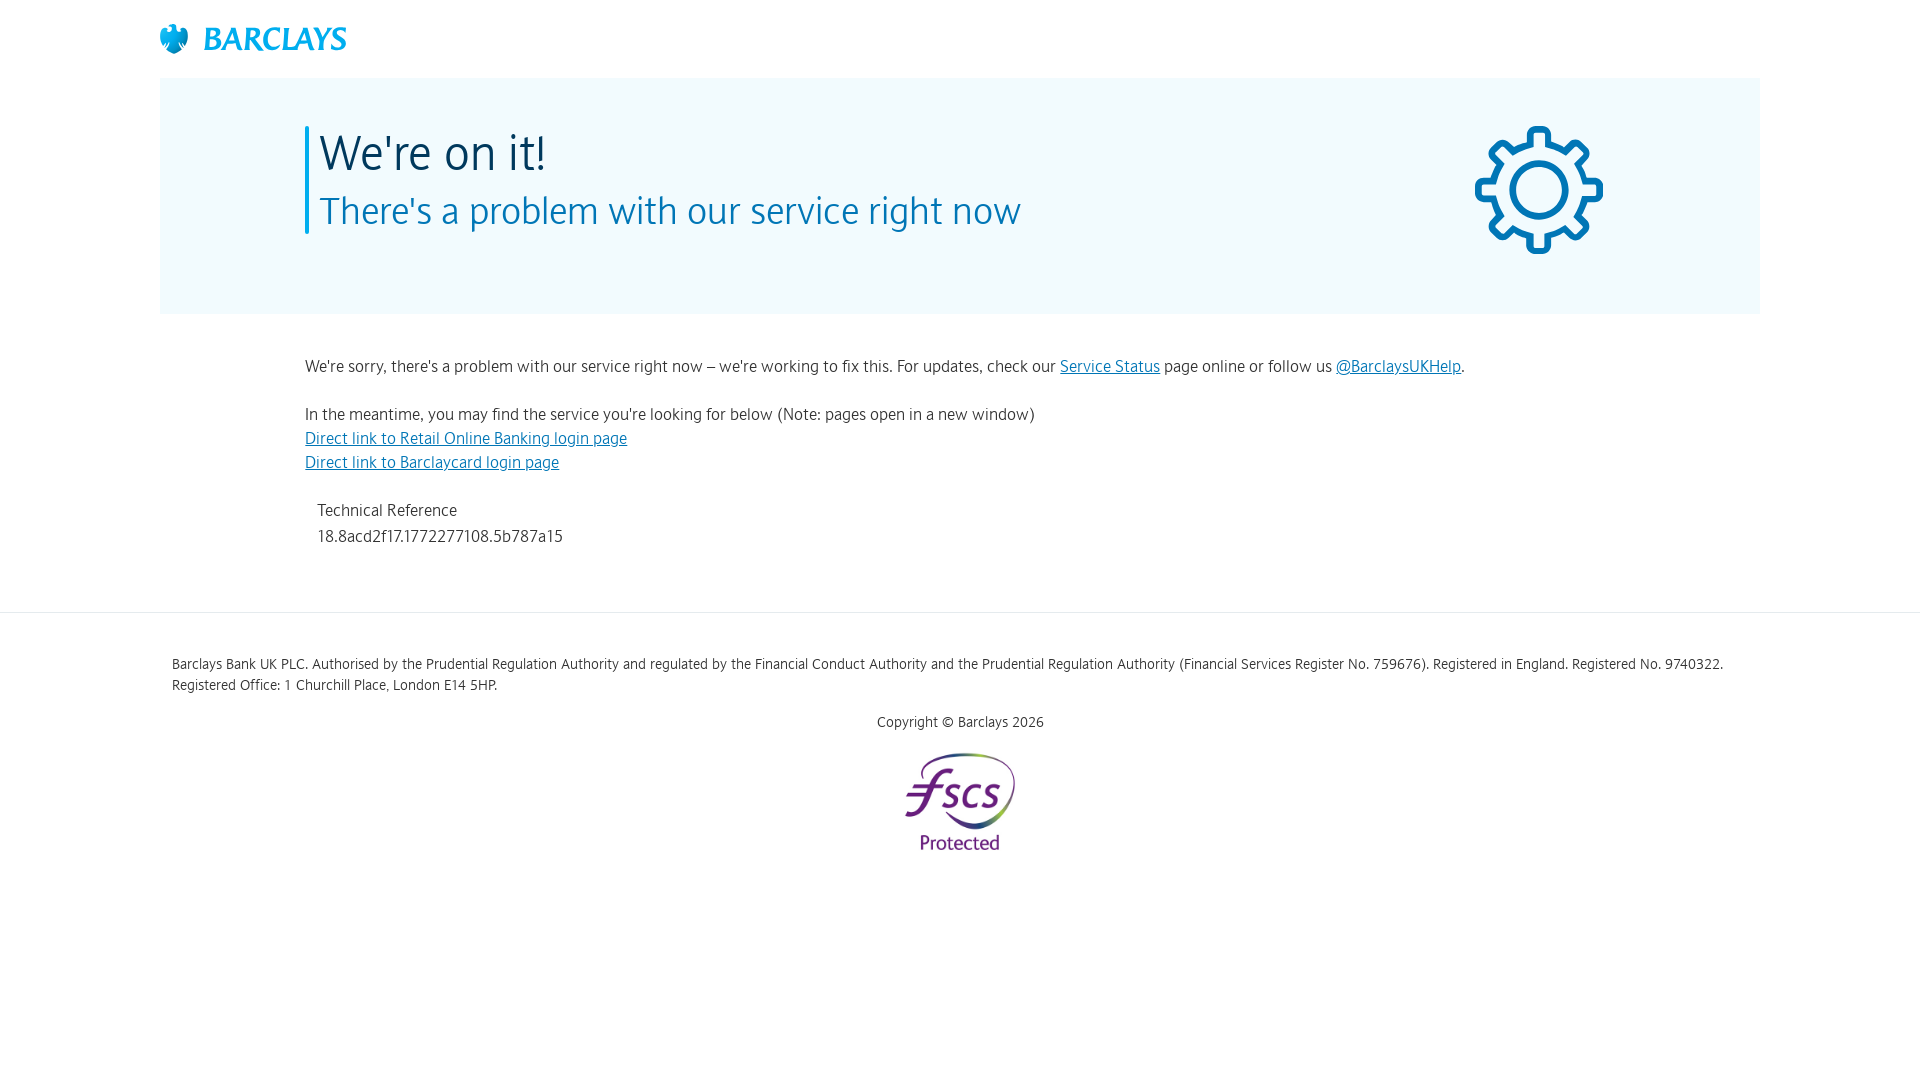

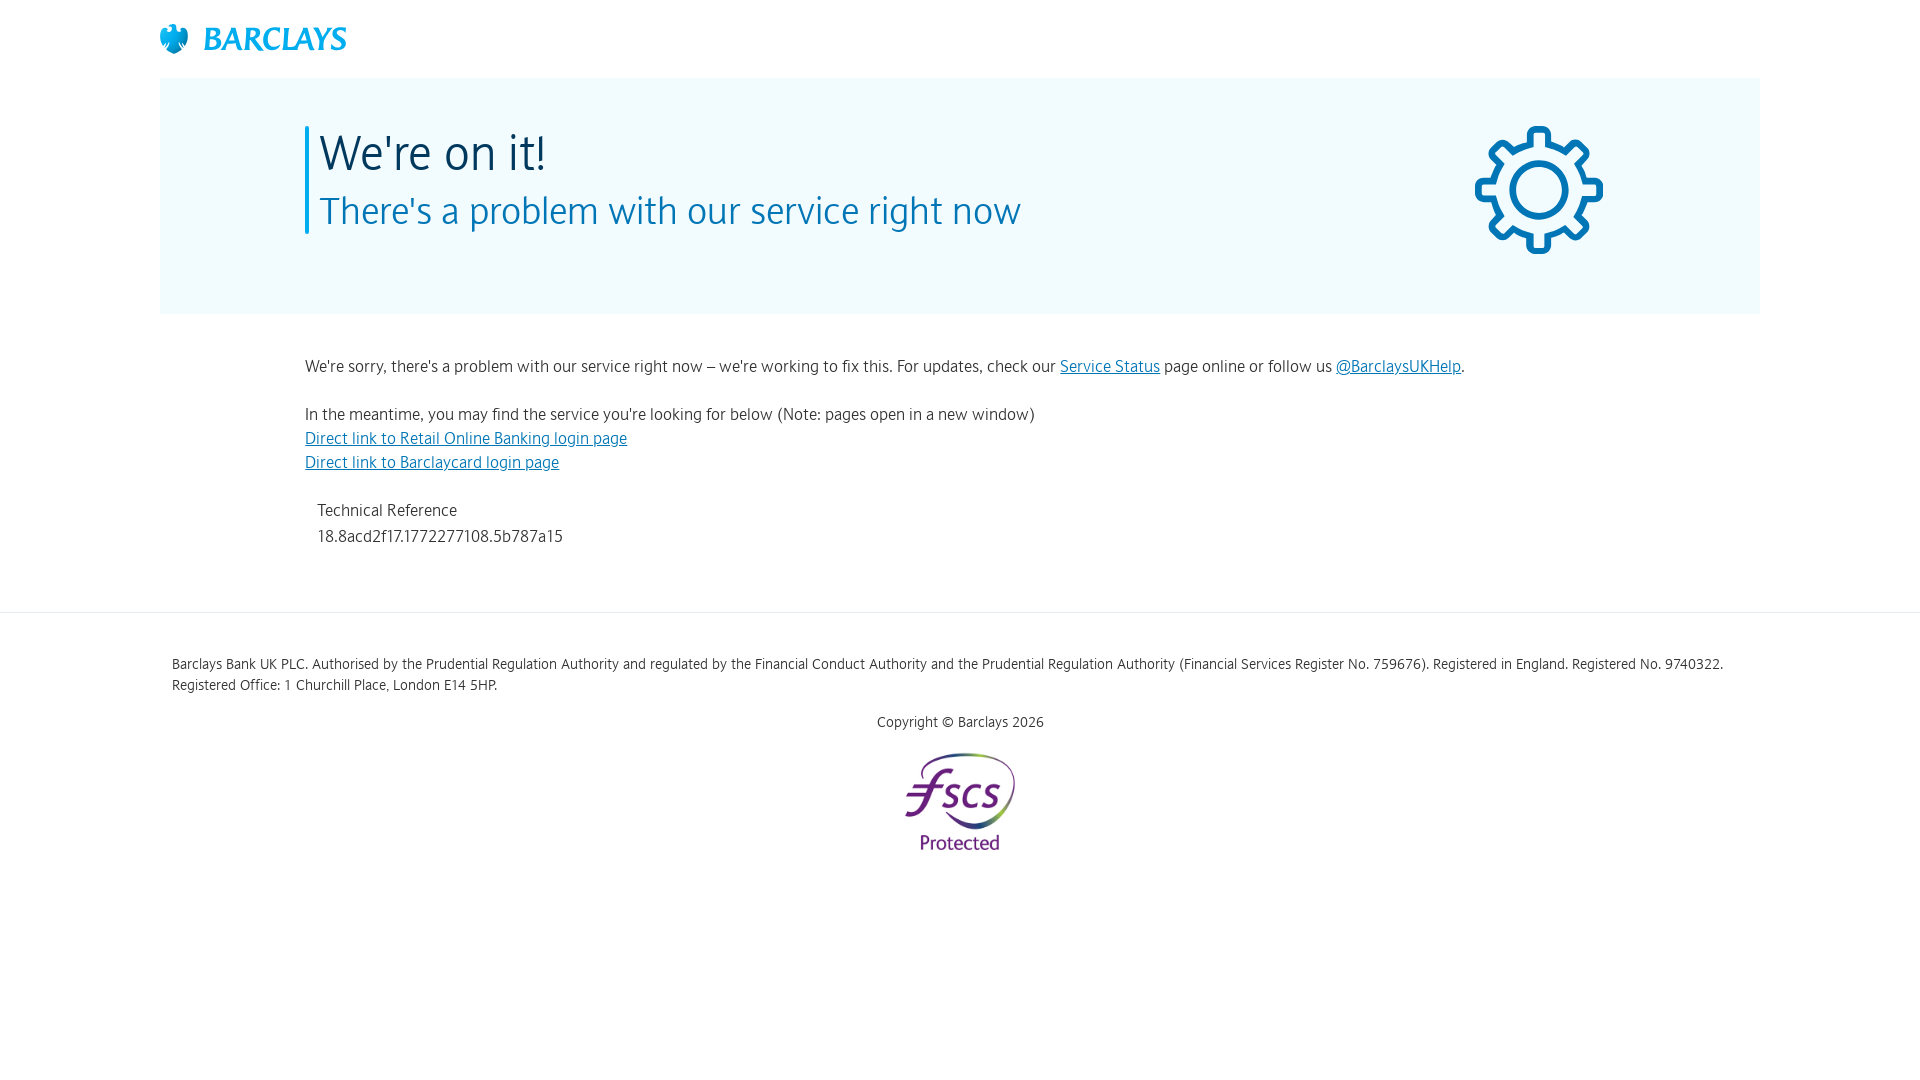